Tests alert handling functionality by clicking a button that triggers an alert and then accepting/dismissing the alert dialog

Starting URL: https://formy-project.herokuapp.com/switch-window

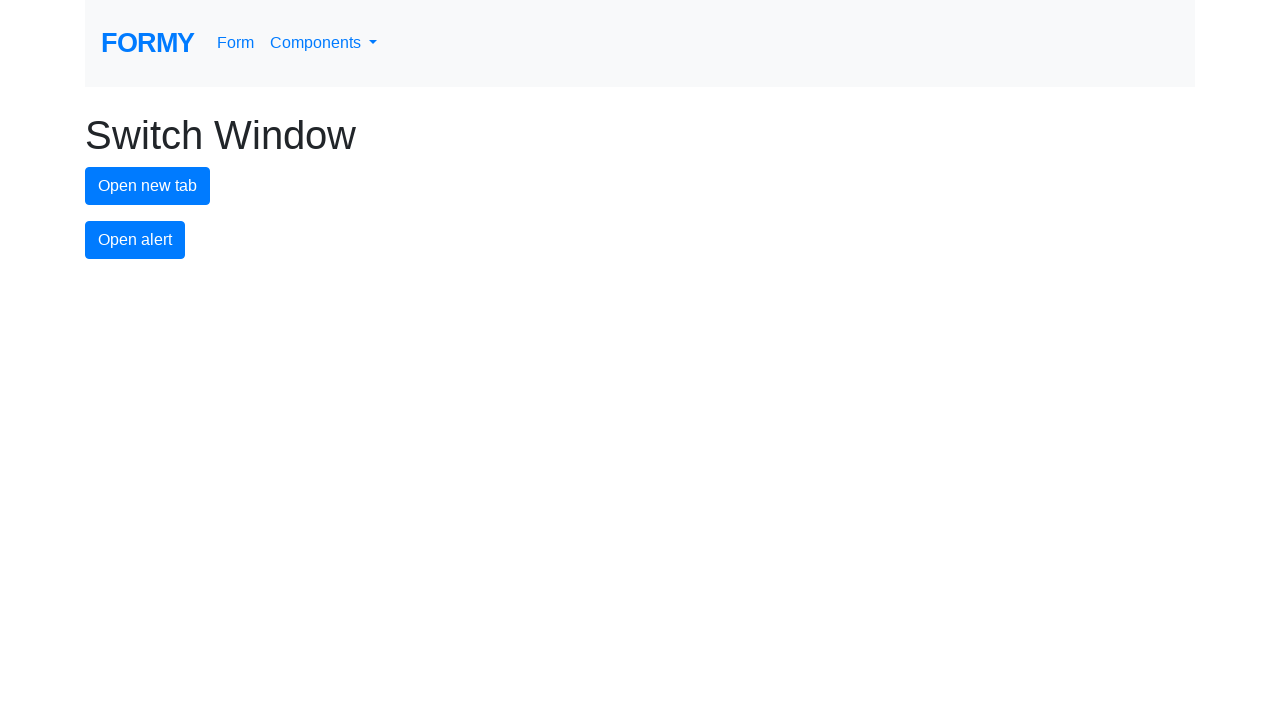

Clicked alert button to trigger alert dialog at (135, 240) on #alert-button
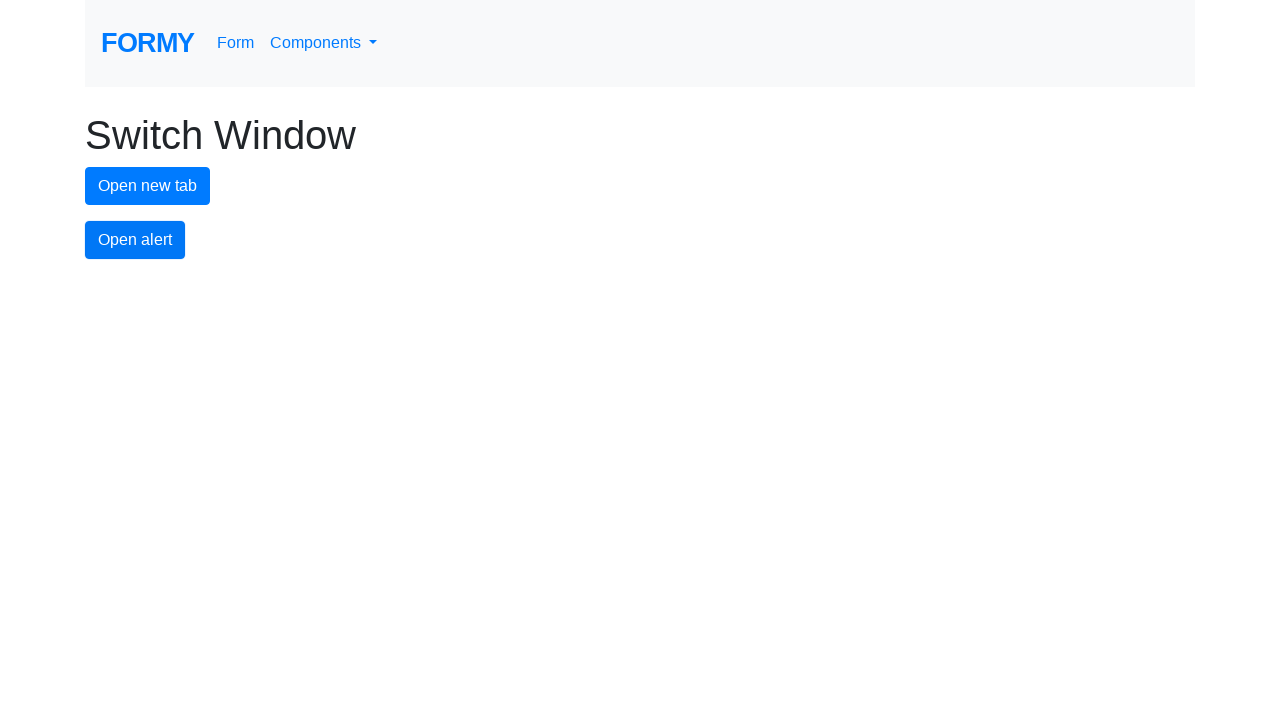

Set up dialog handler to accept alert
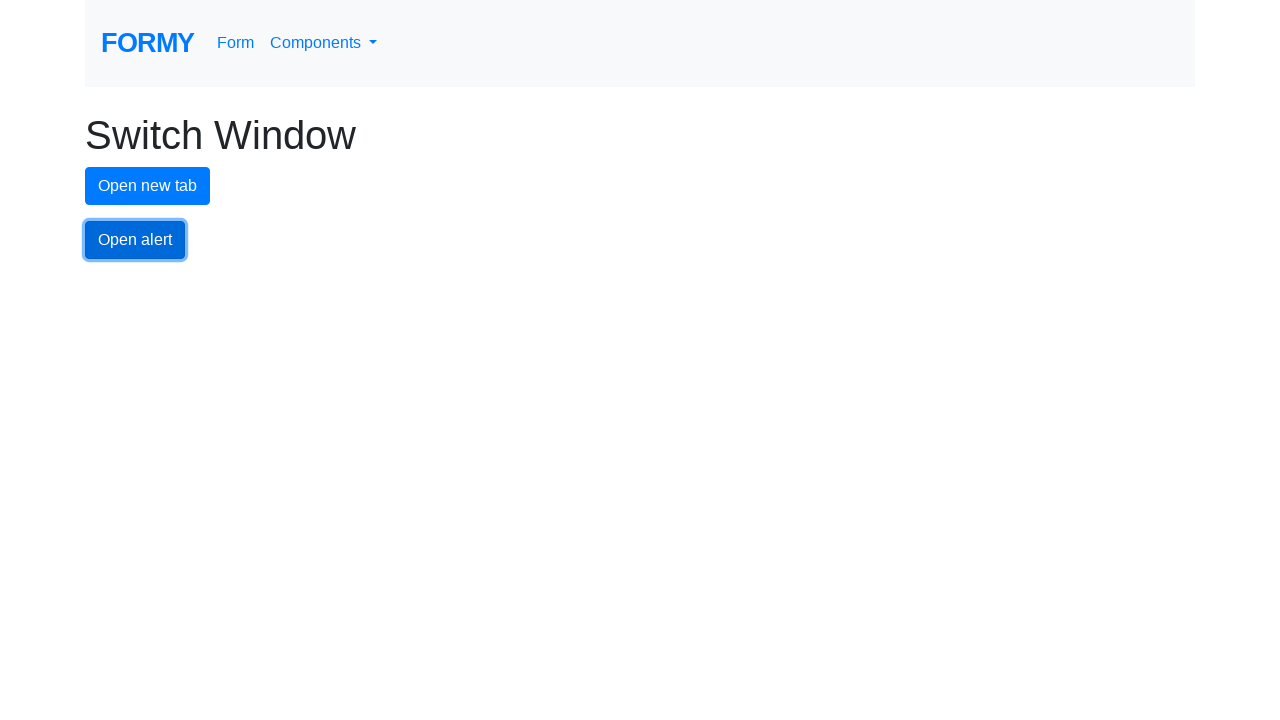

Clicked alert button again to trigger alert dialog at (135, 240) on #alert-button
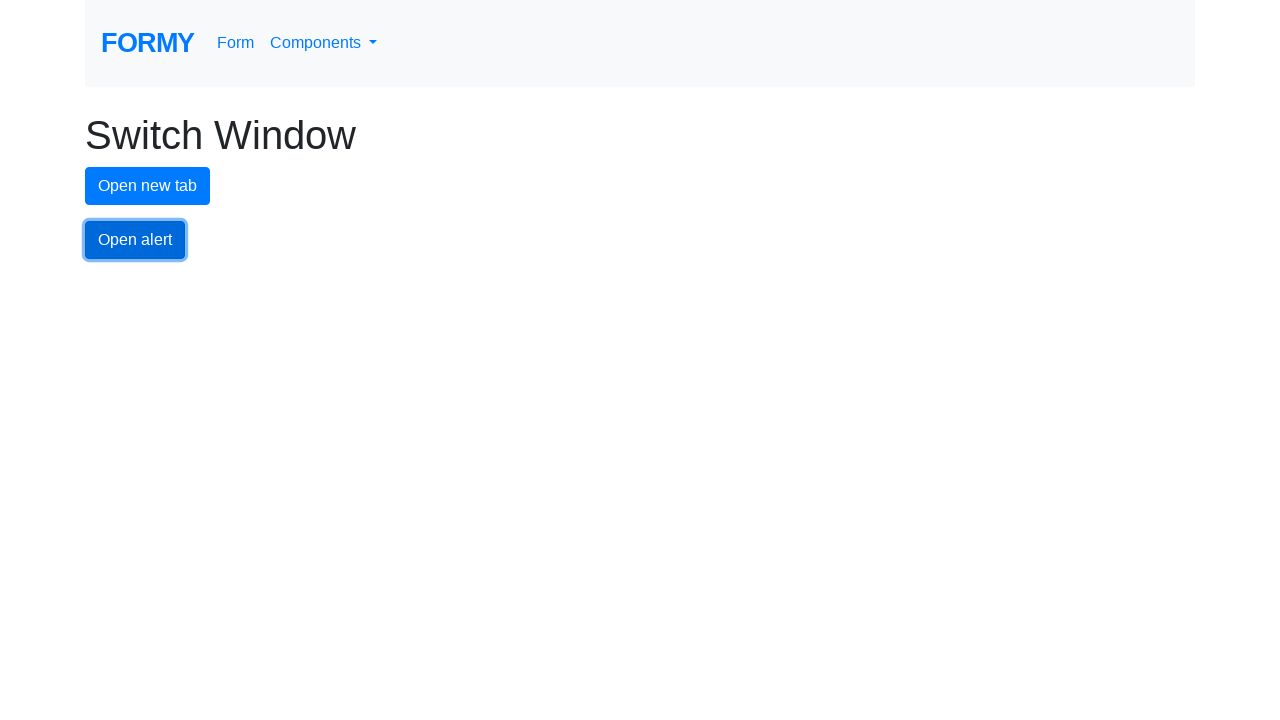

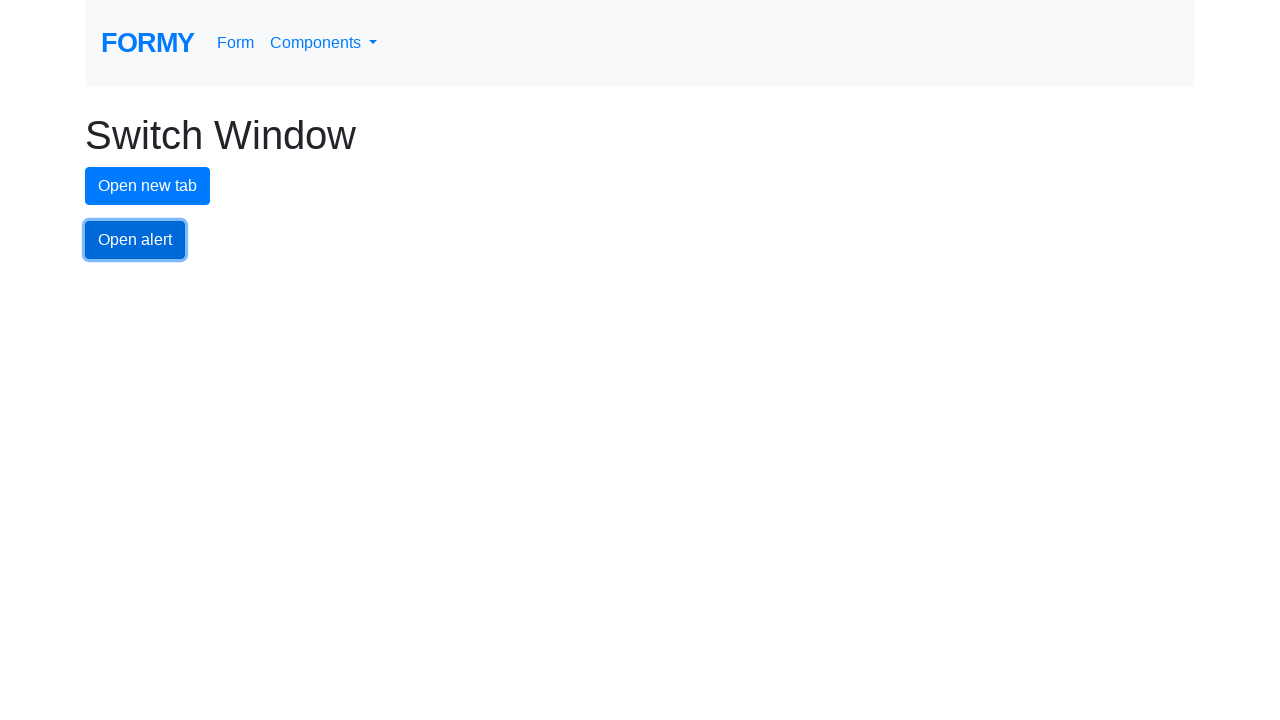